Tests a prompt alert by entering text, accepting the alert, and verifying the entered text is displayed

Starting URL: https://demoqa.com/alerts

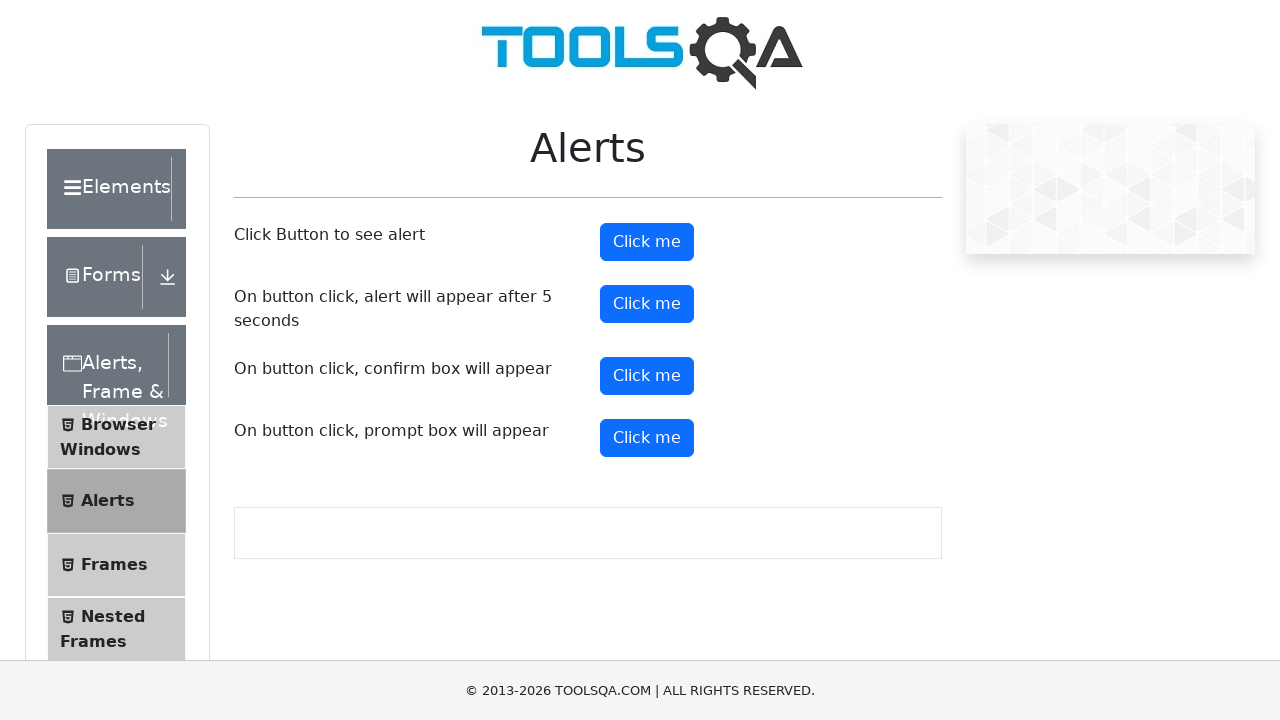

Set up dialog handler to accept prompt with text 'Selenium With Java'
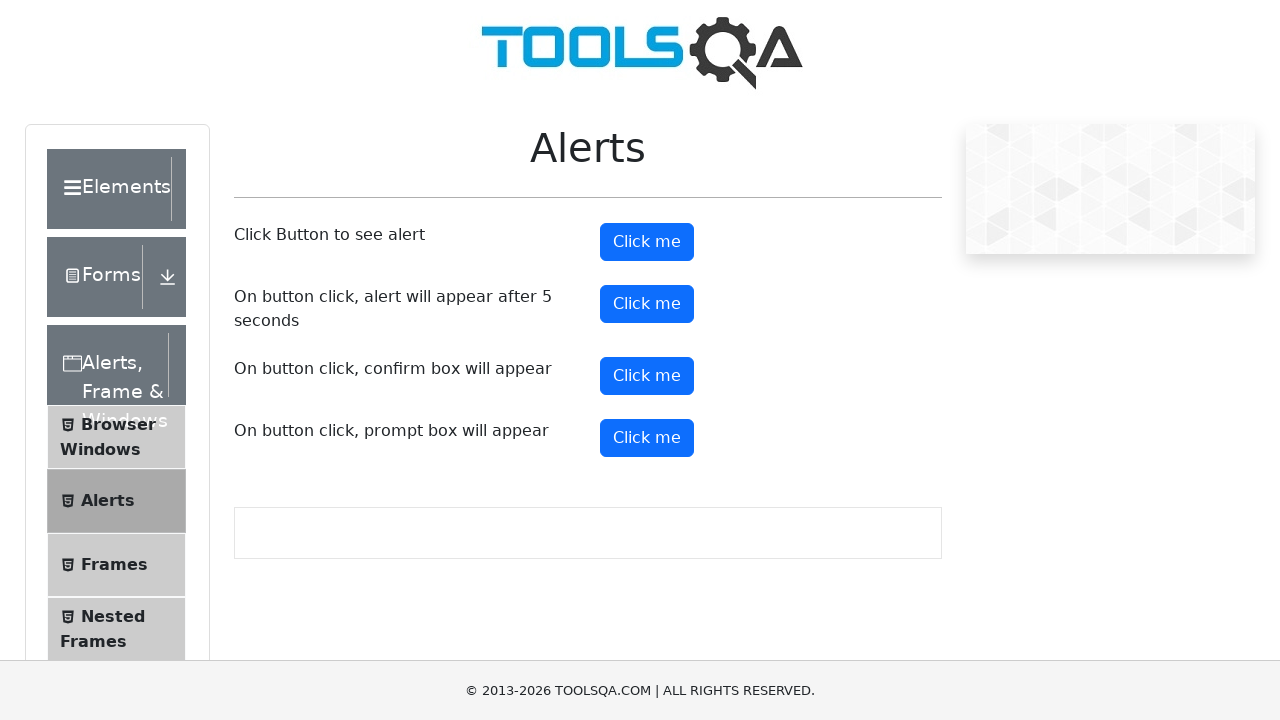

Clicked the prompt alert button at (647, 438) on #promtButton
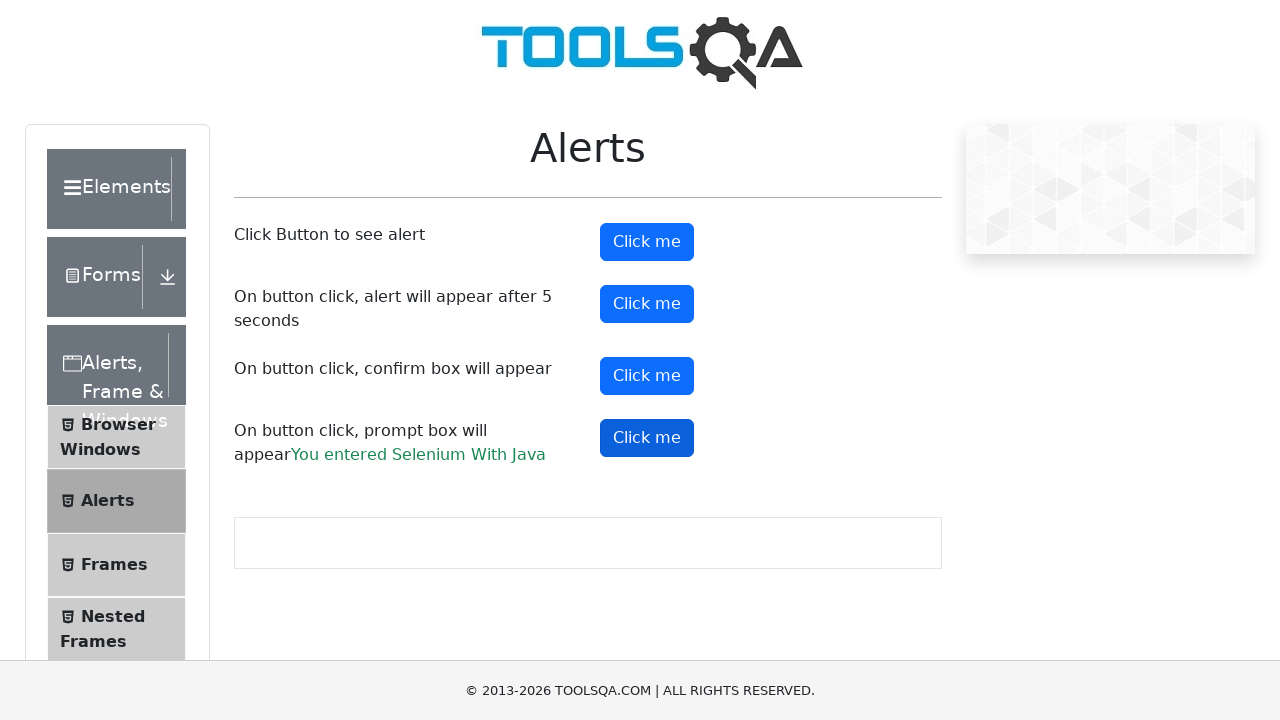

Waited for prompt result text to appear
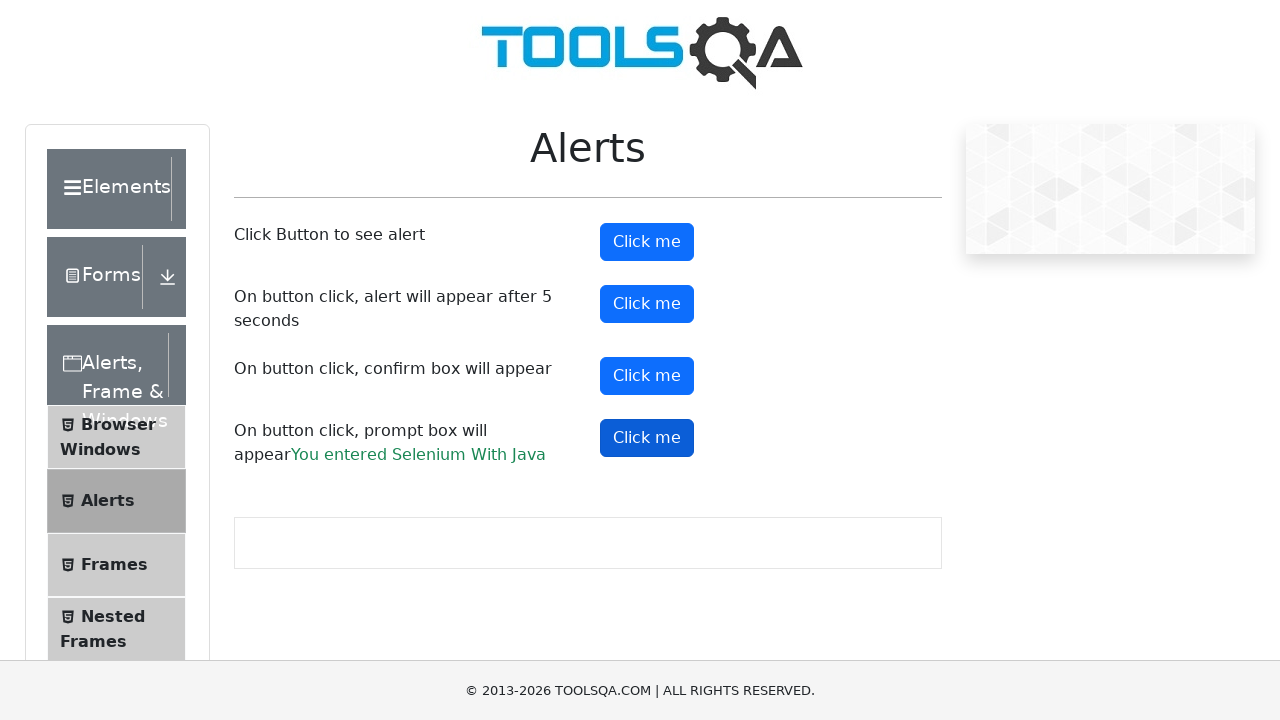

Retrieved prompt result text: 'You entered Selenium With Java'
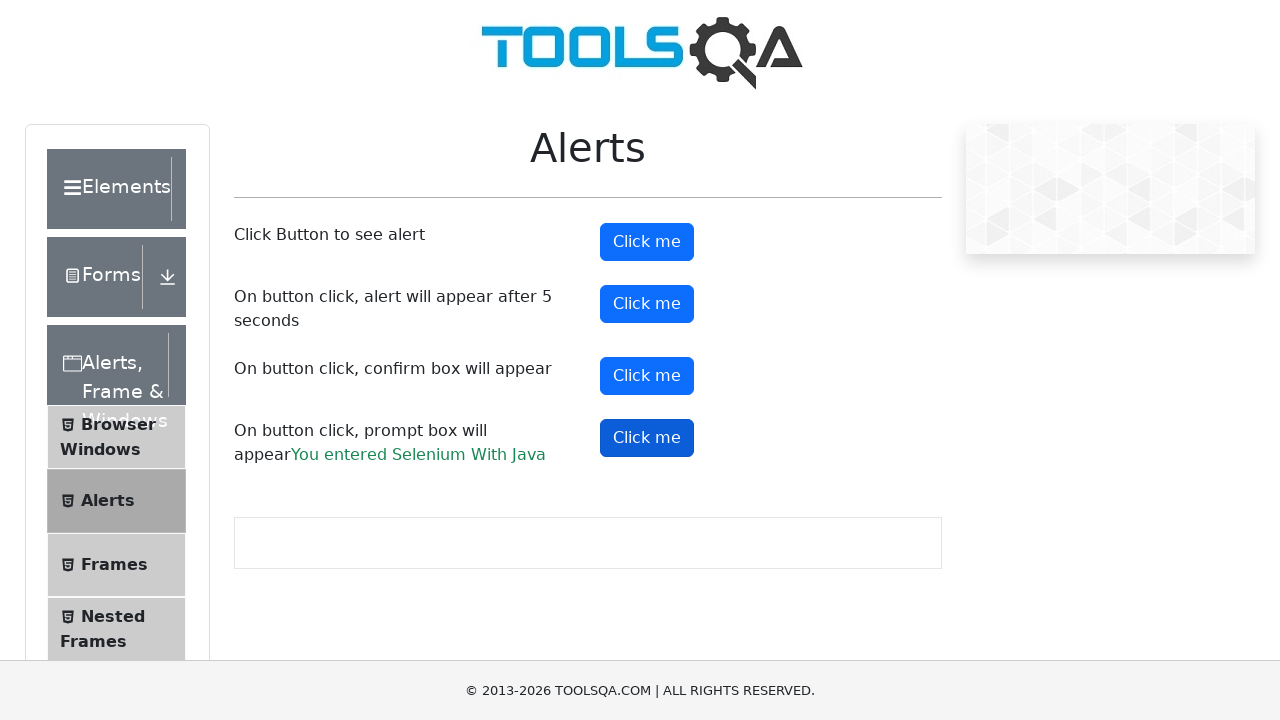

Verified that entered text 'Selenium With Java' was displayed in result
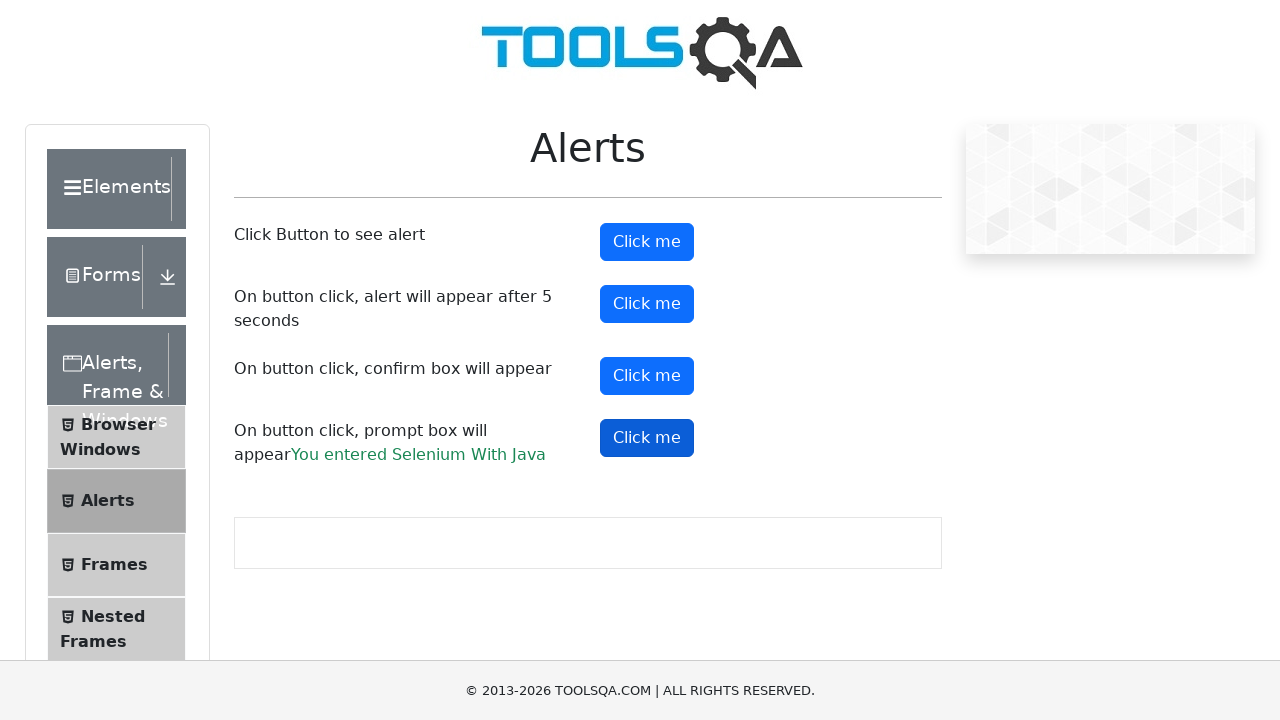

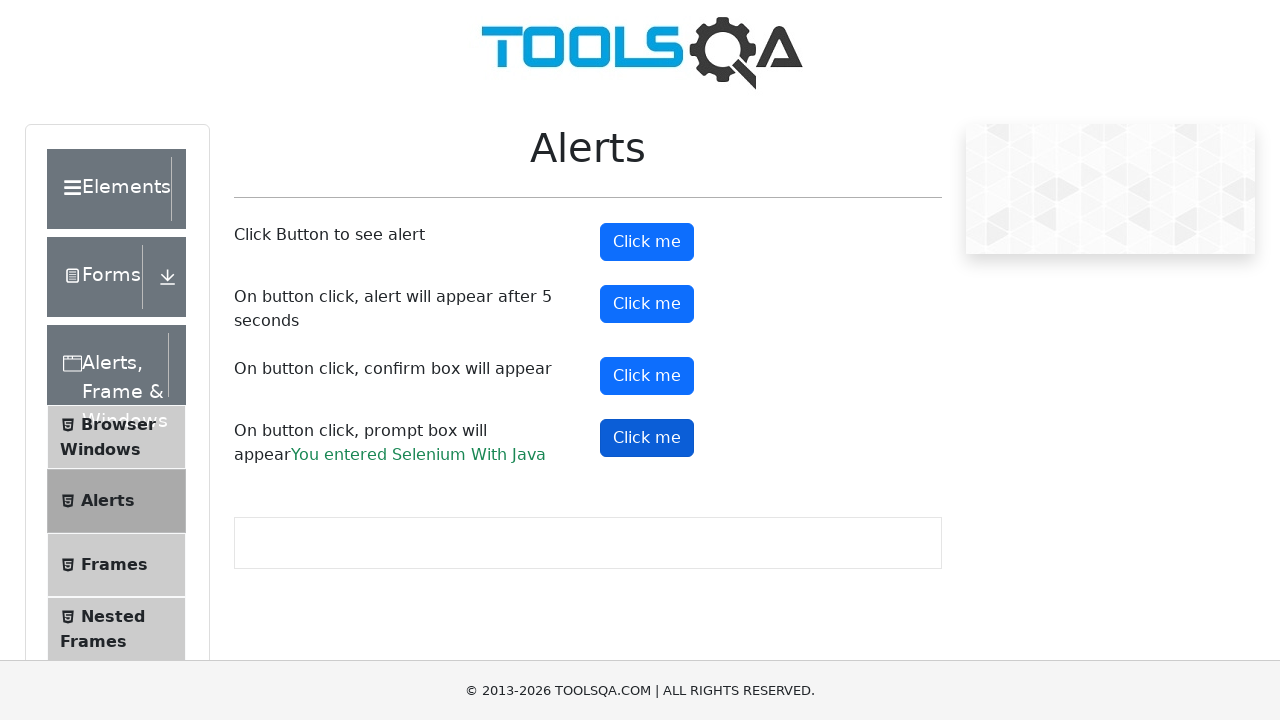